Tests a practice login form with password reset functionality, demonstrating various locator strategies and form interactions

Starting URL: https://rahulshettyacademy.com/locatorspractice/

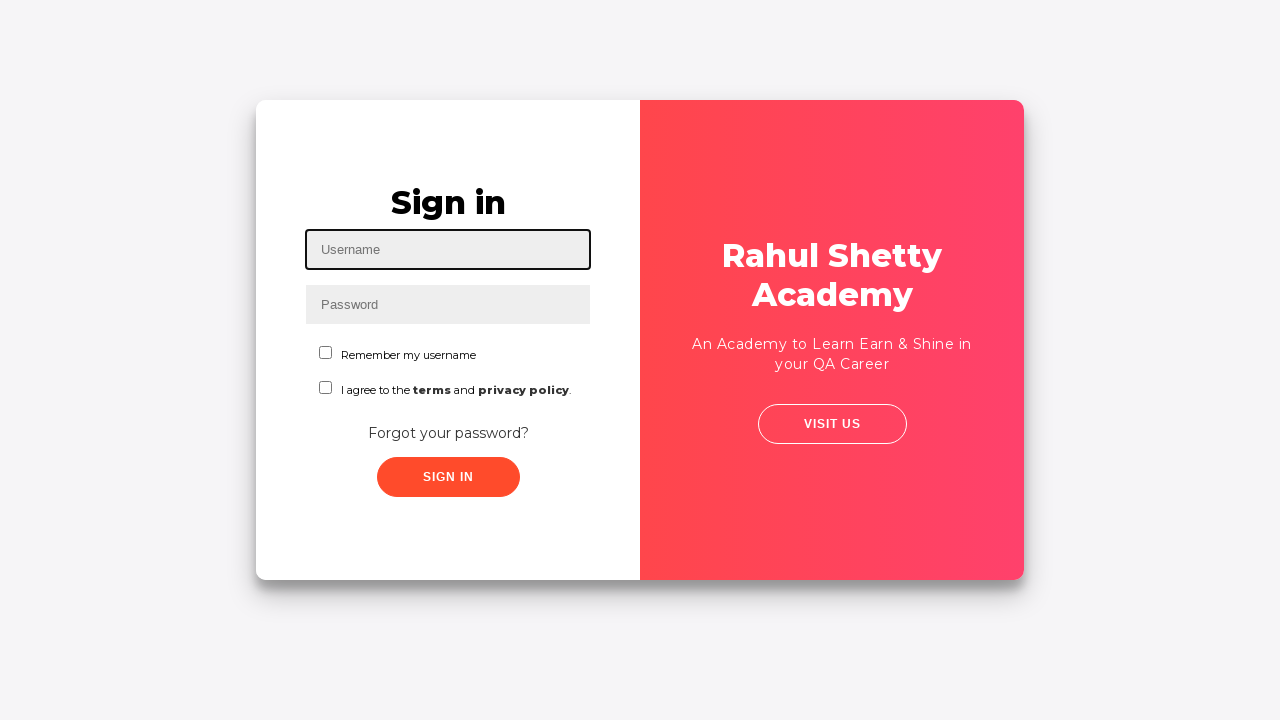

Filled username field with 'Shishira Reddy' on #inputUsername
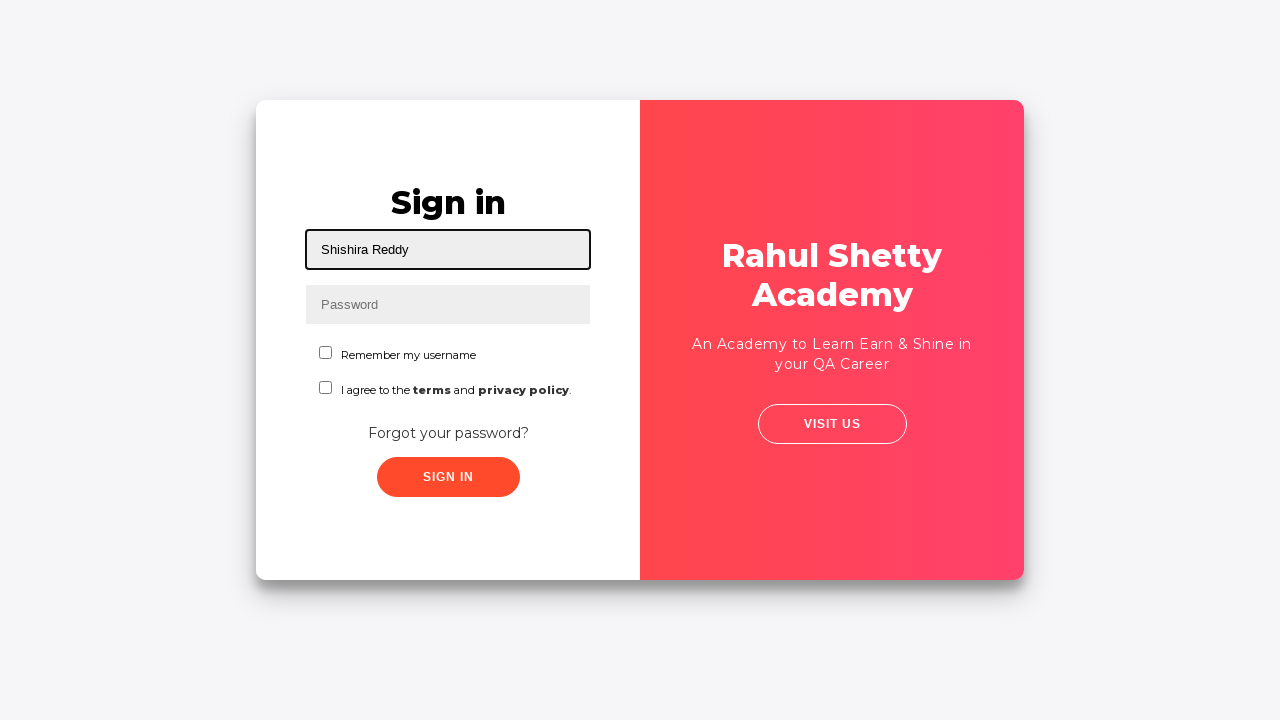

Filled password field with 'Hello' on input[name='inputPassword']
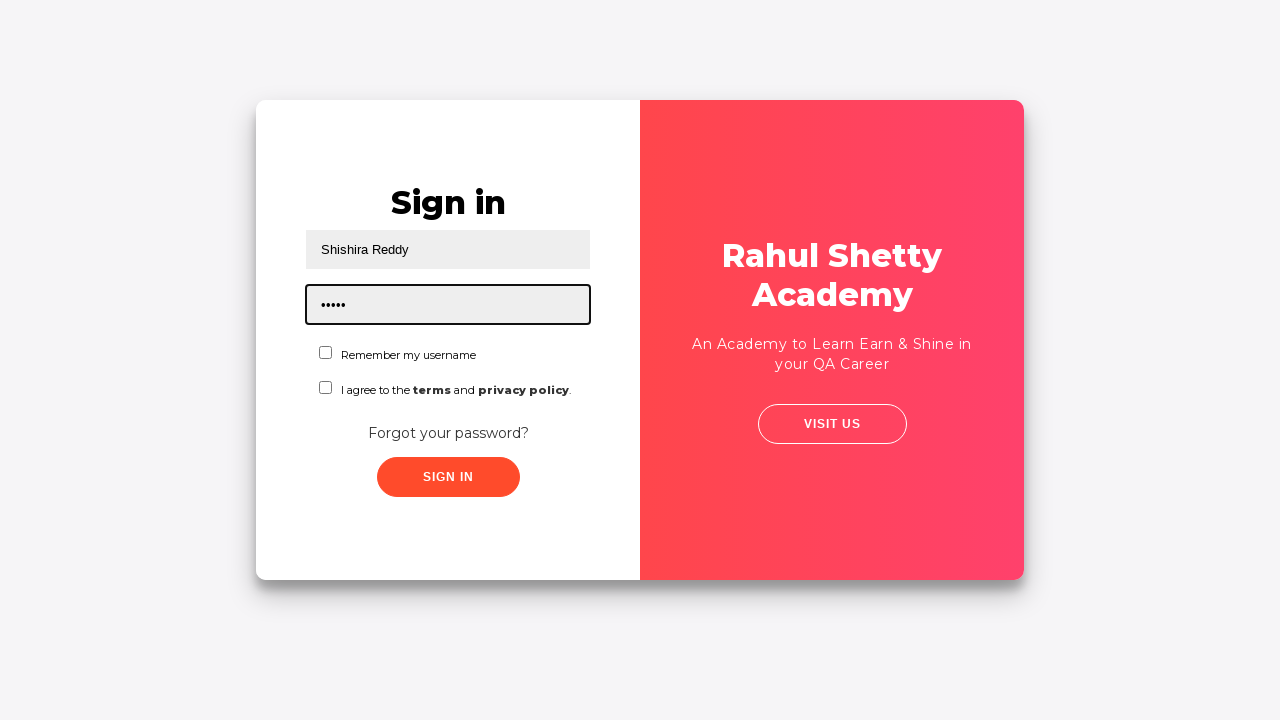

Clicked sign in button with incorrect credentials at (448, 477) on .signInBtn
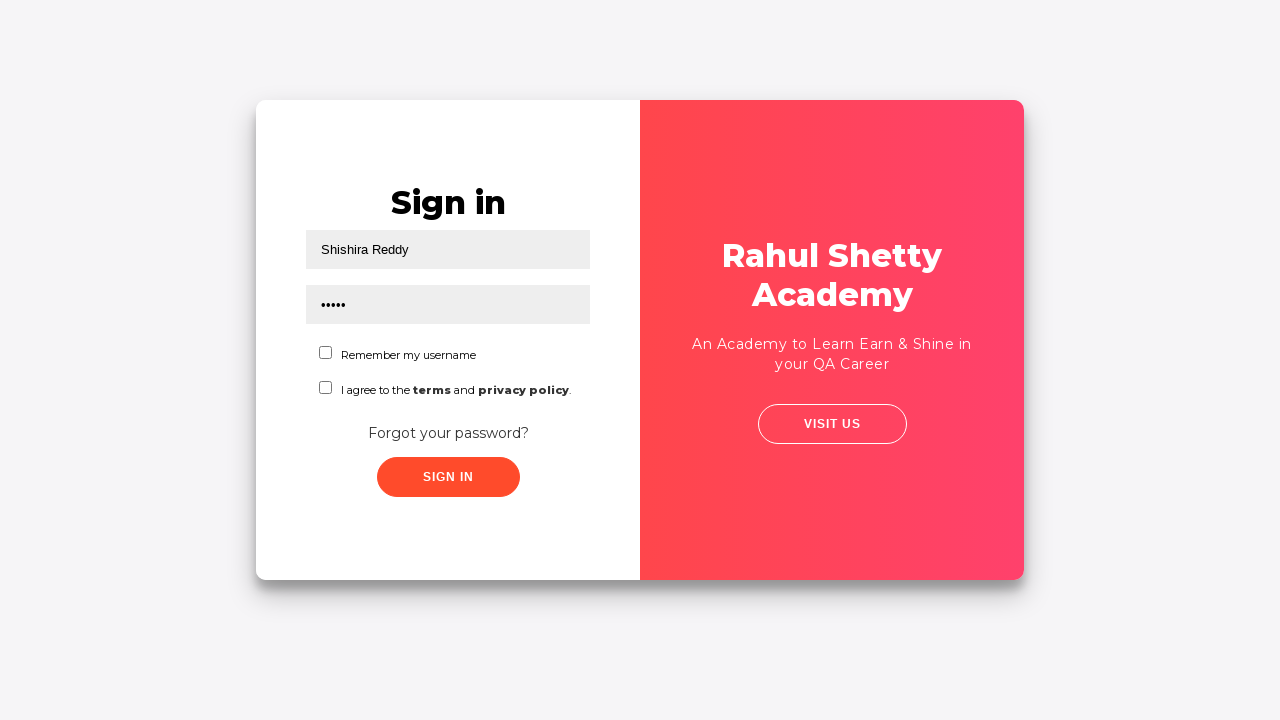

Captured error message: '* Incorrect username or password '
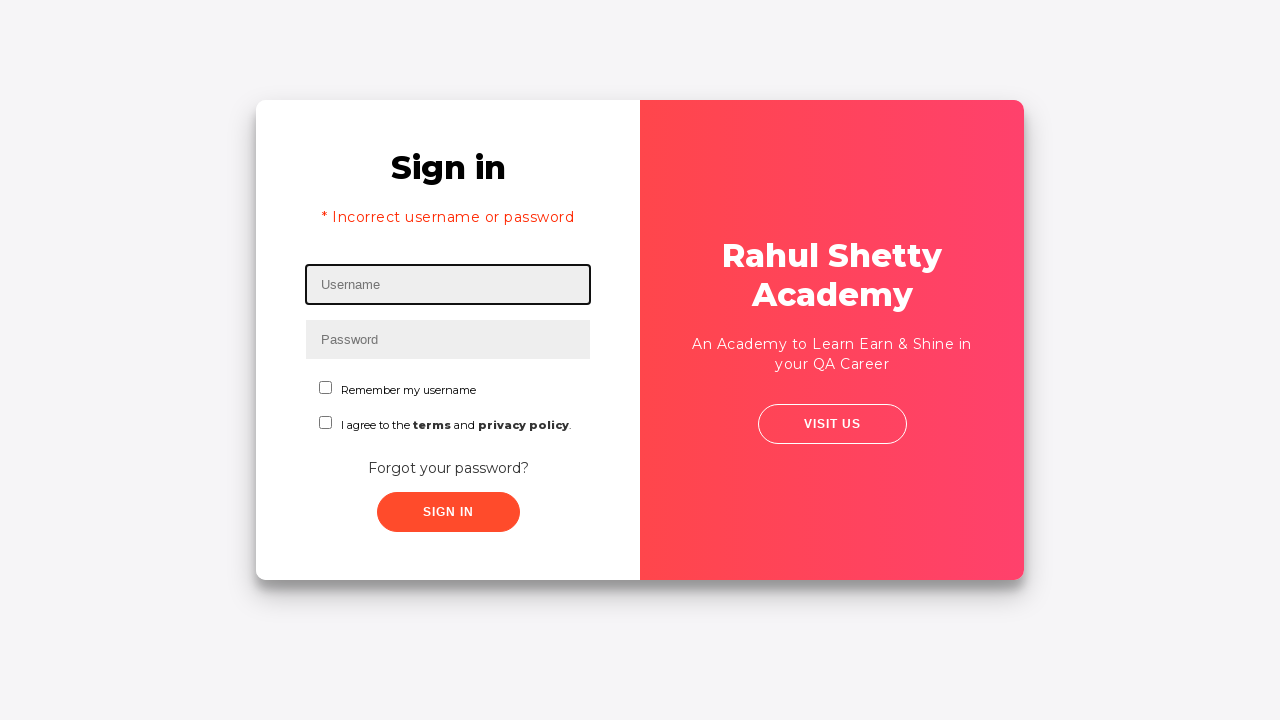

Clicked 'Forgot your password?' link at (448, 468) on text=Forgot your password?
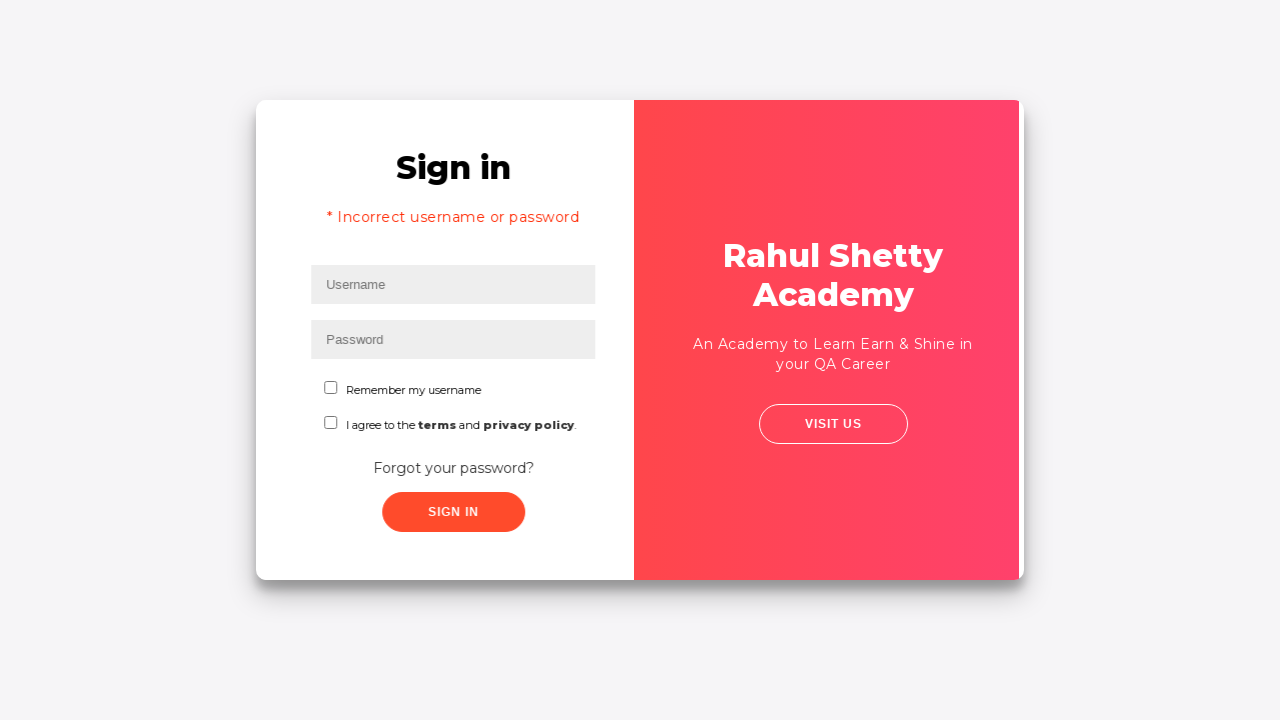

Filled name field in password reset form with 'Shishira Reddy' on //input[@placeholder='Name']
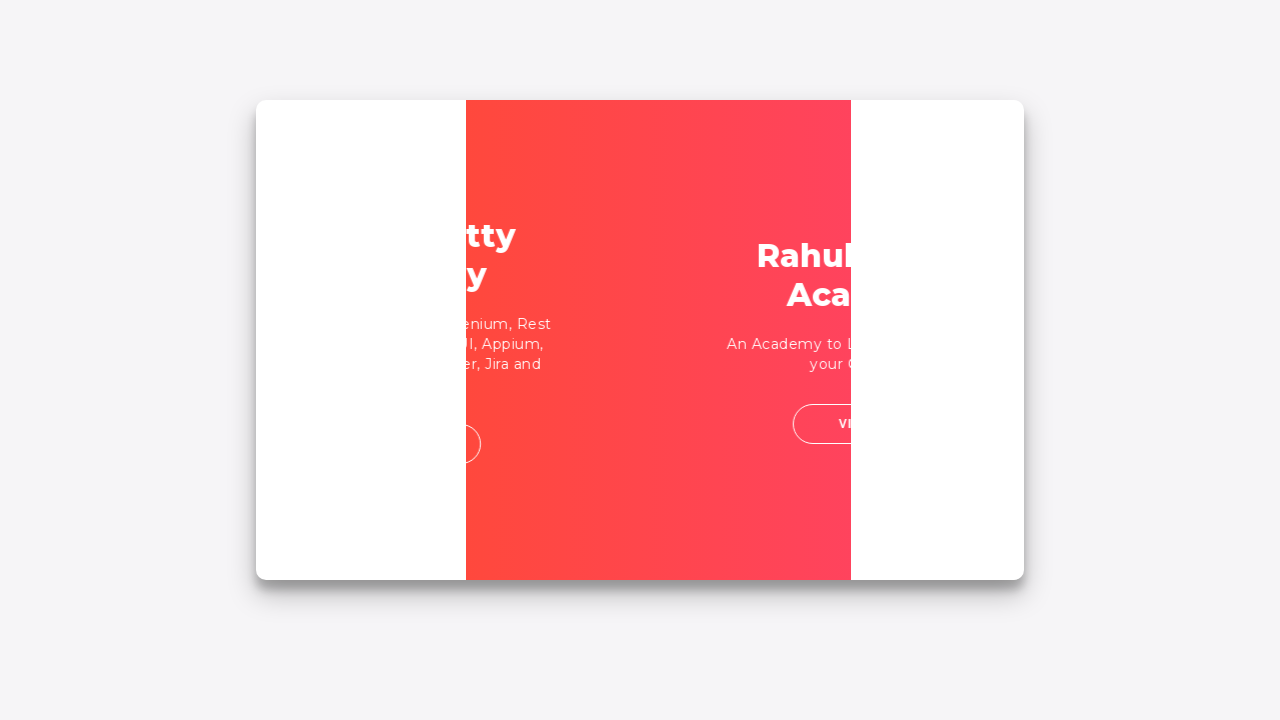

Filled email field with 'joshn@bdns.com' on //input[@placeholder='Email']
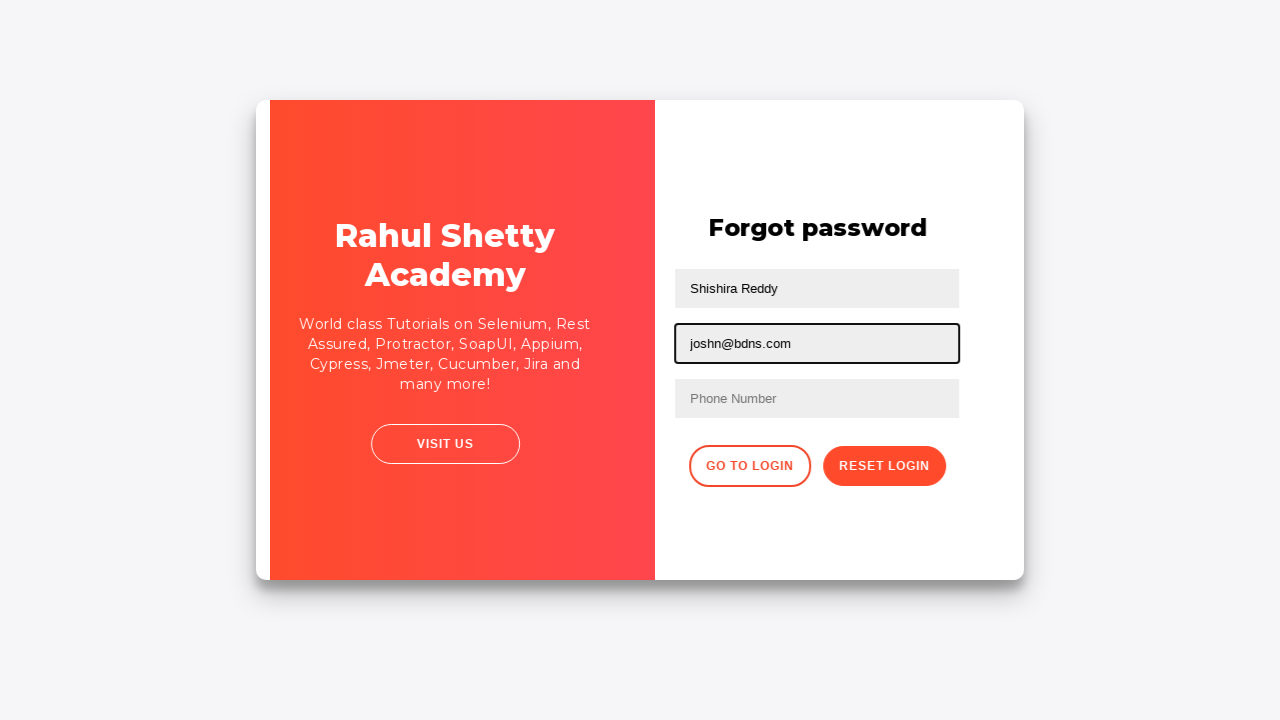

Cleared the email field on xpath=//input[@type='text'][2]
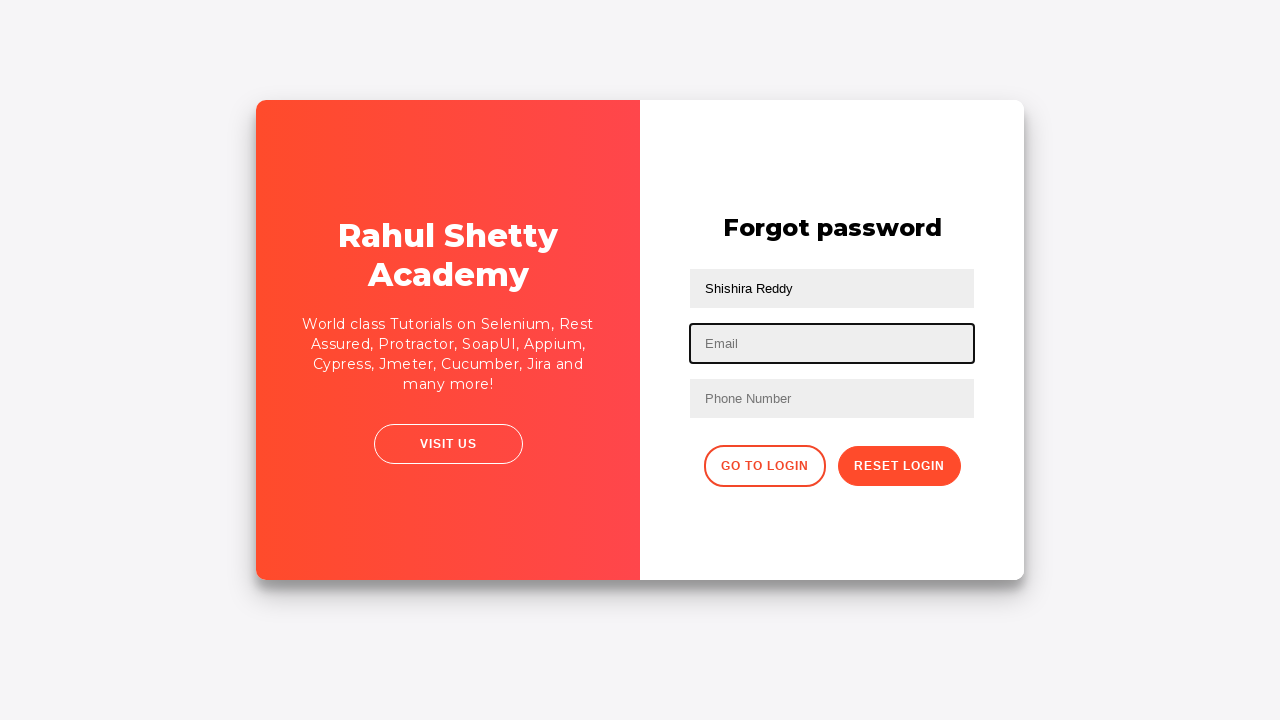

Filled email field with corrected email 'johnson@gmail.com' on //input[@placeholder='Email']
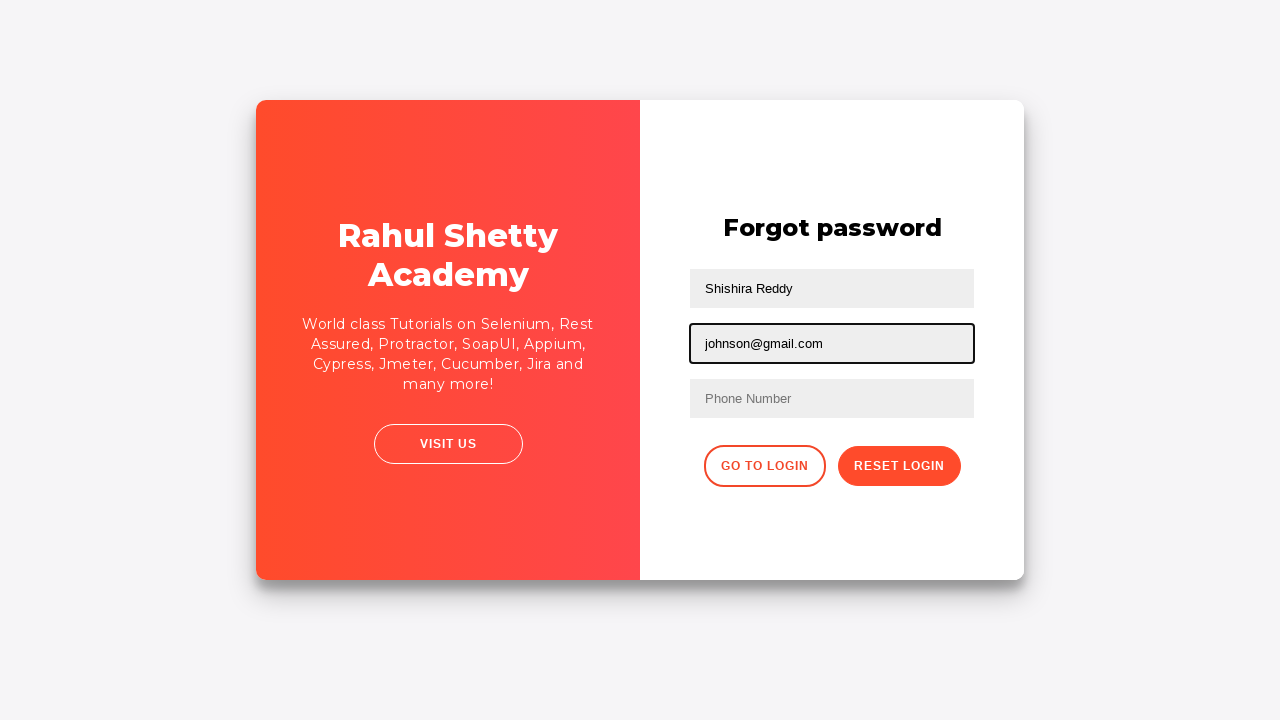

Filled phone number field with '5678901234' on //input[@placeholder='Phone Number']
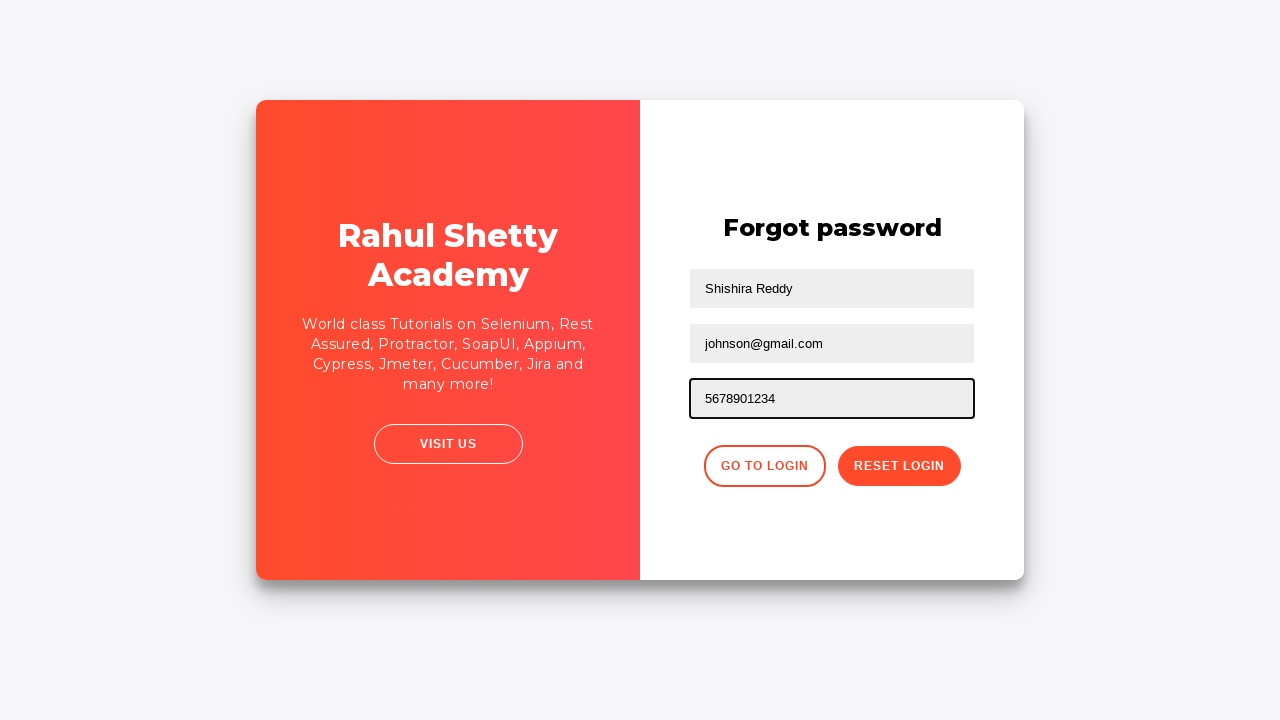

Clicked reset password button at (899, 466) on xpath=//button[@class='reset-pwd-btn']
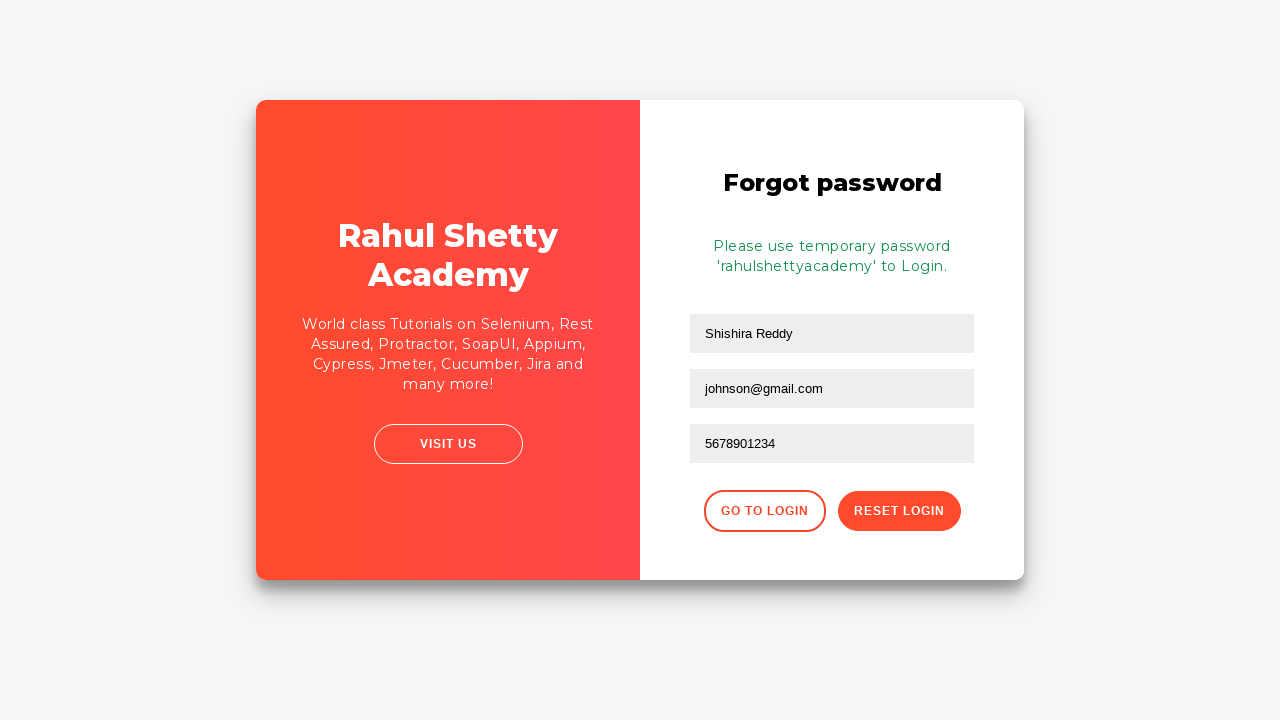

Captured info message: 'Please use temporary password 'rahulshettyacademy' to Login. '
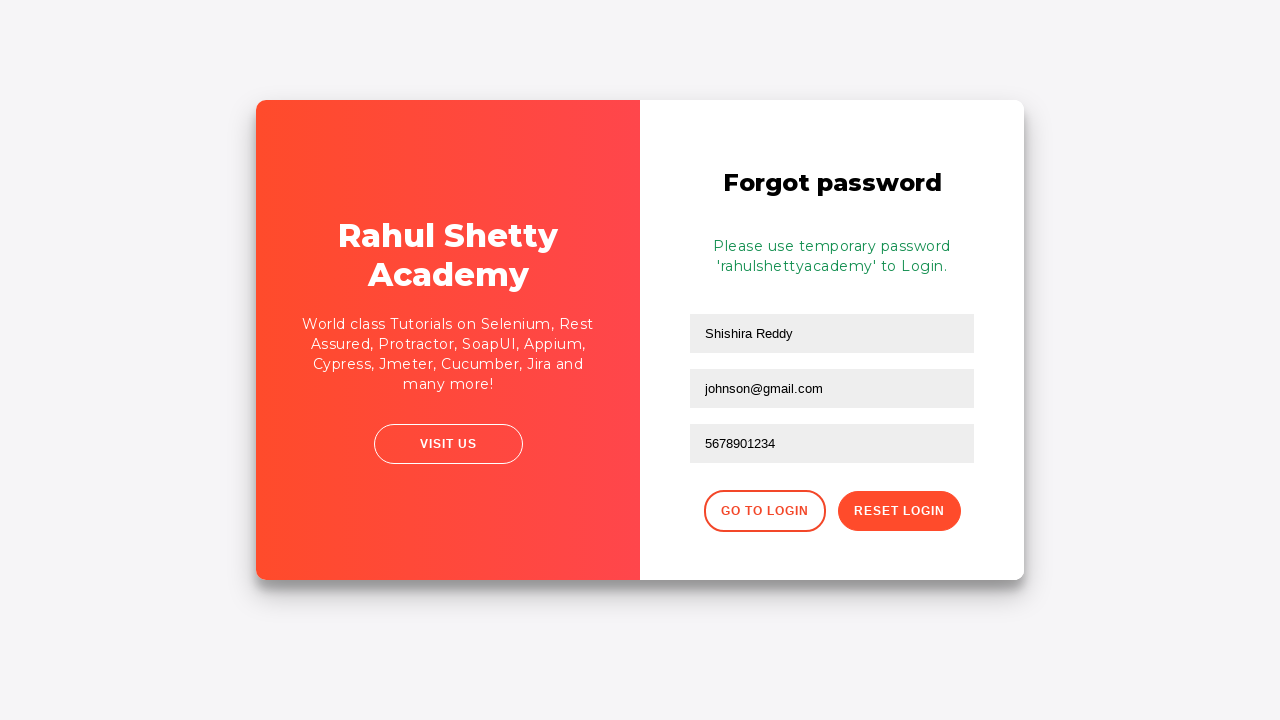

Clicked button to go back to login form at (764, 511) on xpath=//div[@class='forgot-pwd-btn-conainer']/button[1]
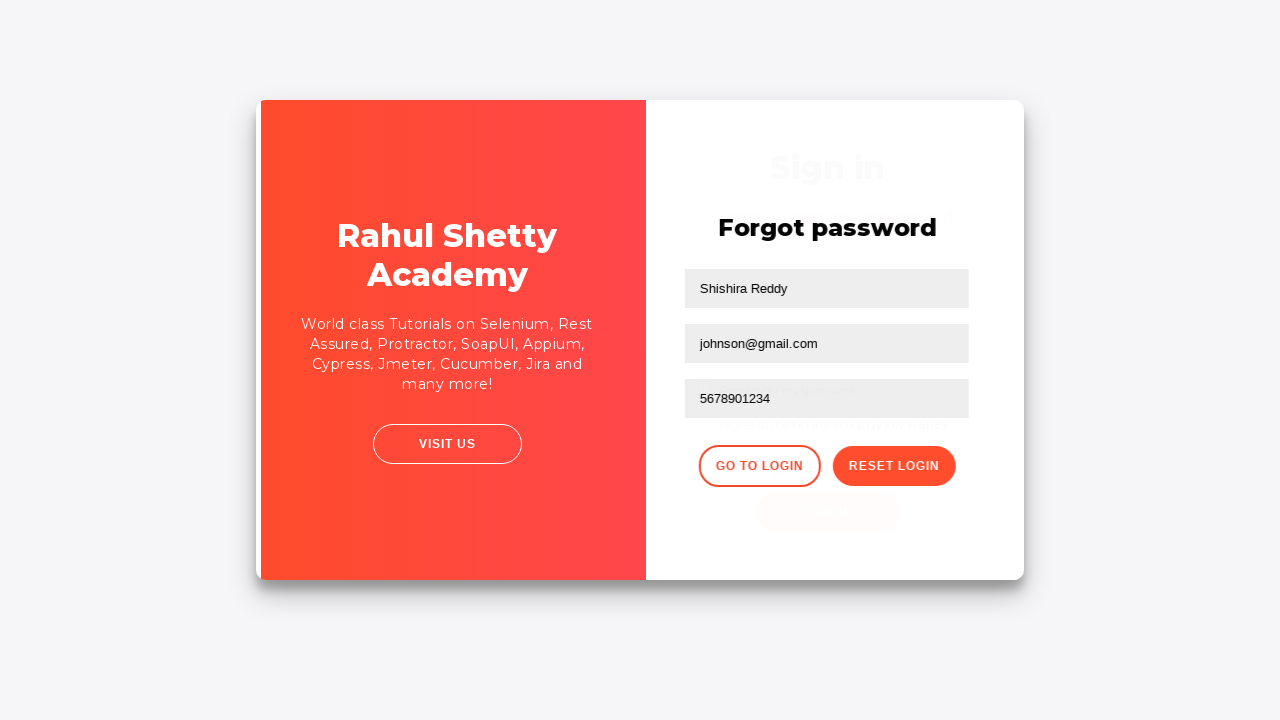

Filled username field with 'Shishira Reddy' on login form on //input[@id='inputUsername']
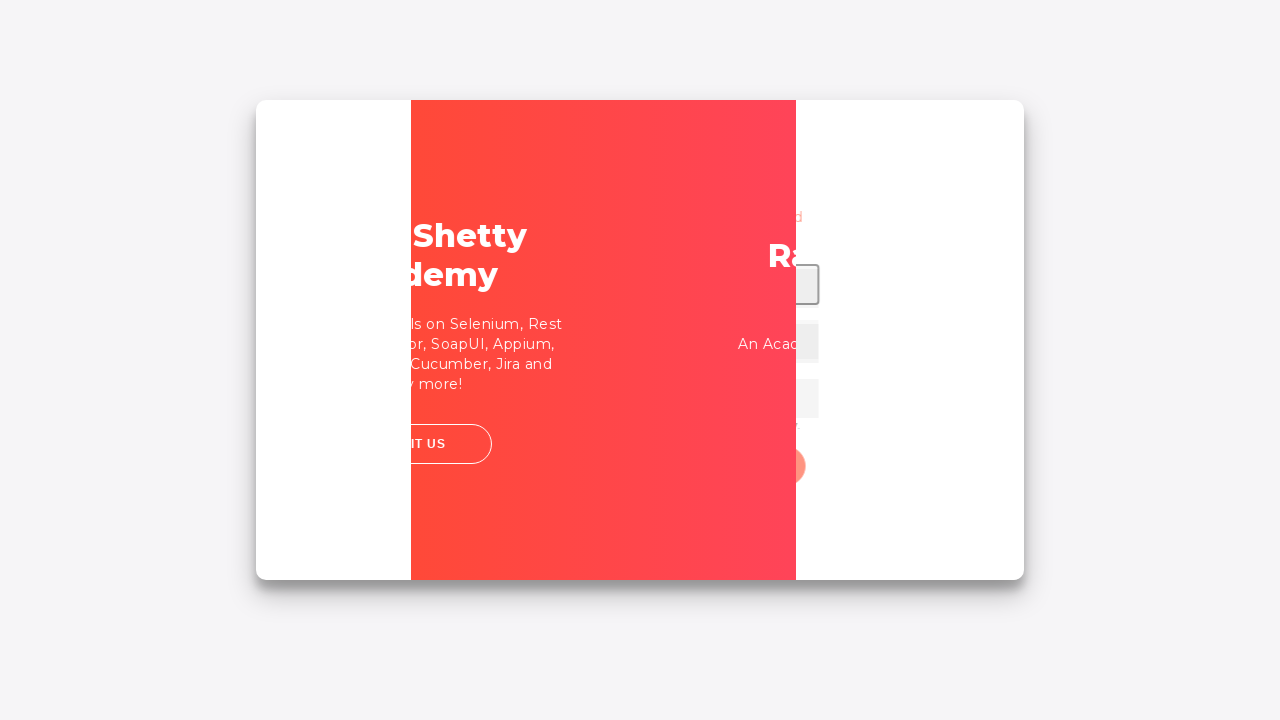

Filled password field with 'rahulshettyacademy' on //input[contains(@type,'pass')]
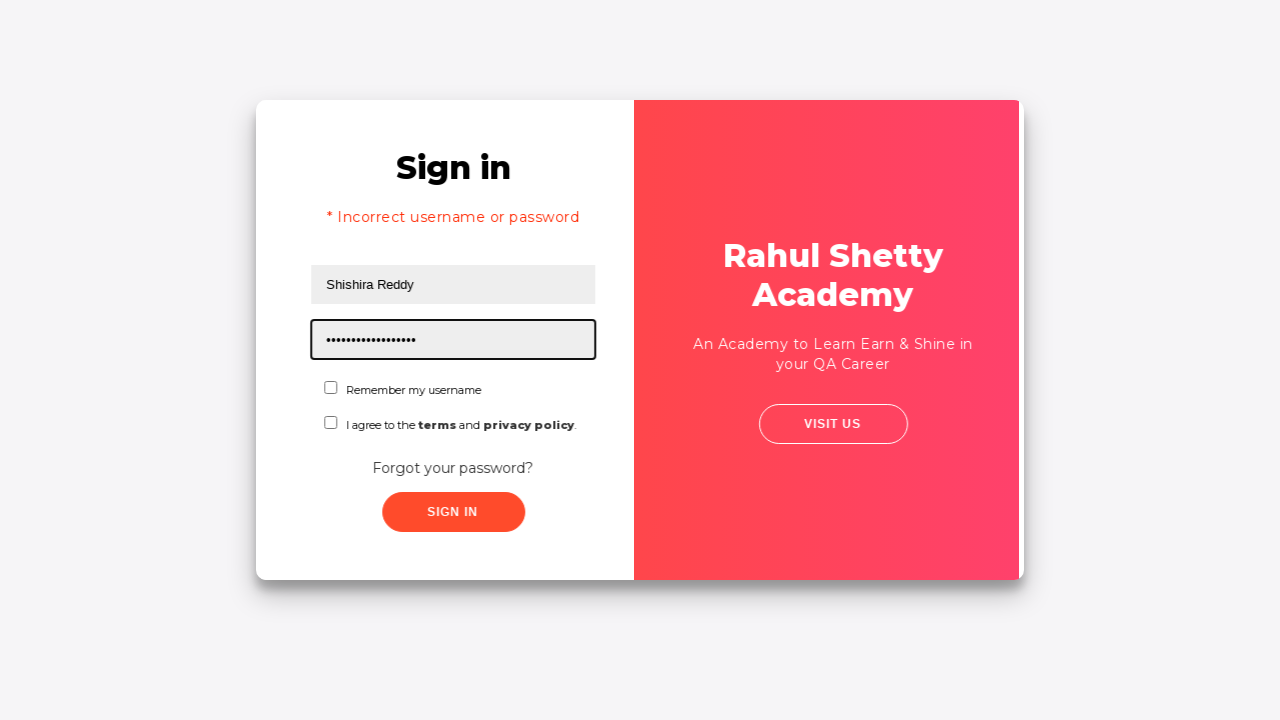

Waited 2 seconds for checkbox to be ready
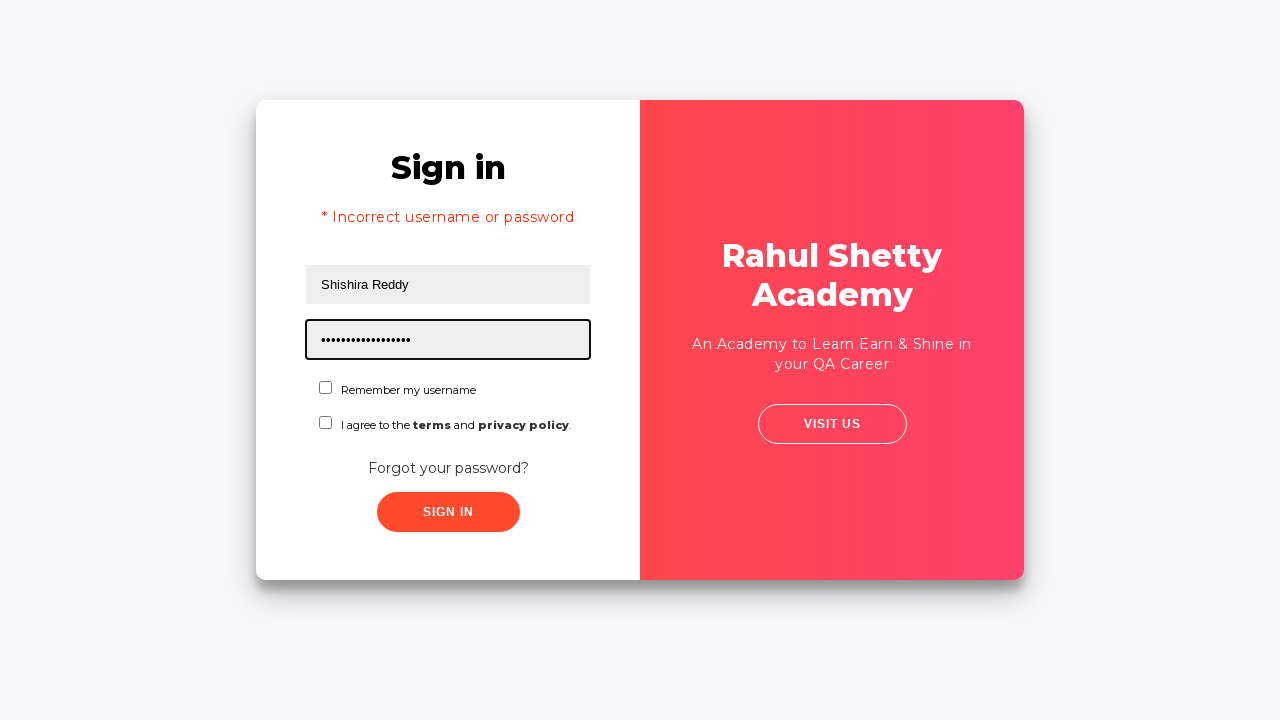

Checked 'Remember me' checkbox at (326, 422) on xpath=//div[@class='checkbox-container']/span[2]/input[1]
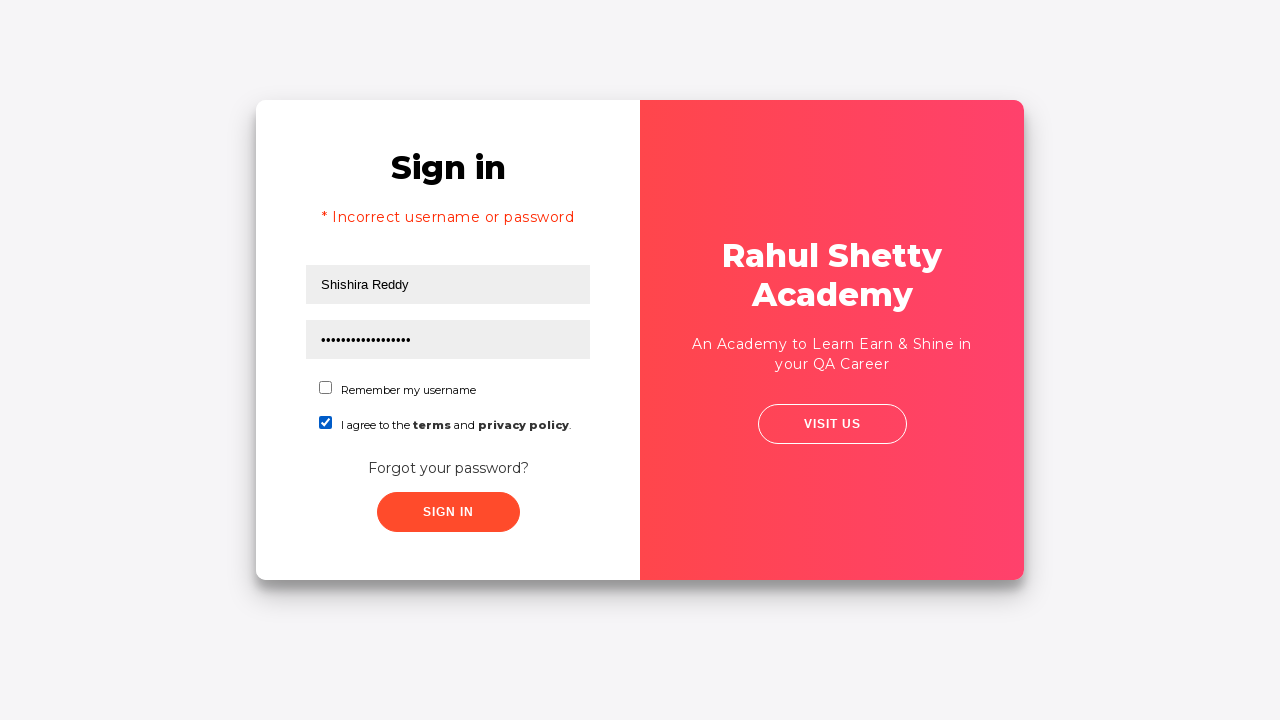

Clicked submit button to login with correct credentials at (448, 512) on xpath=//button[contains(@class,'submit')]
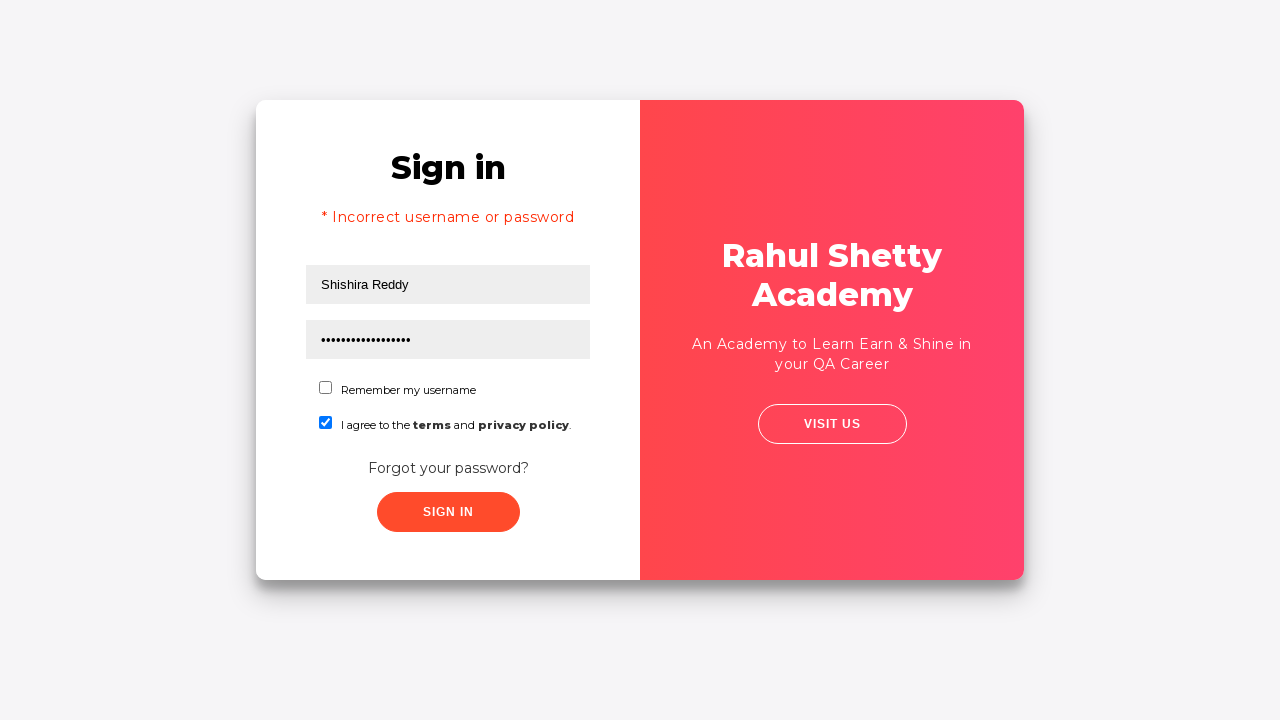

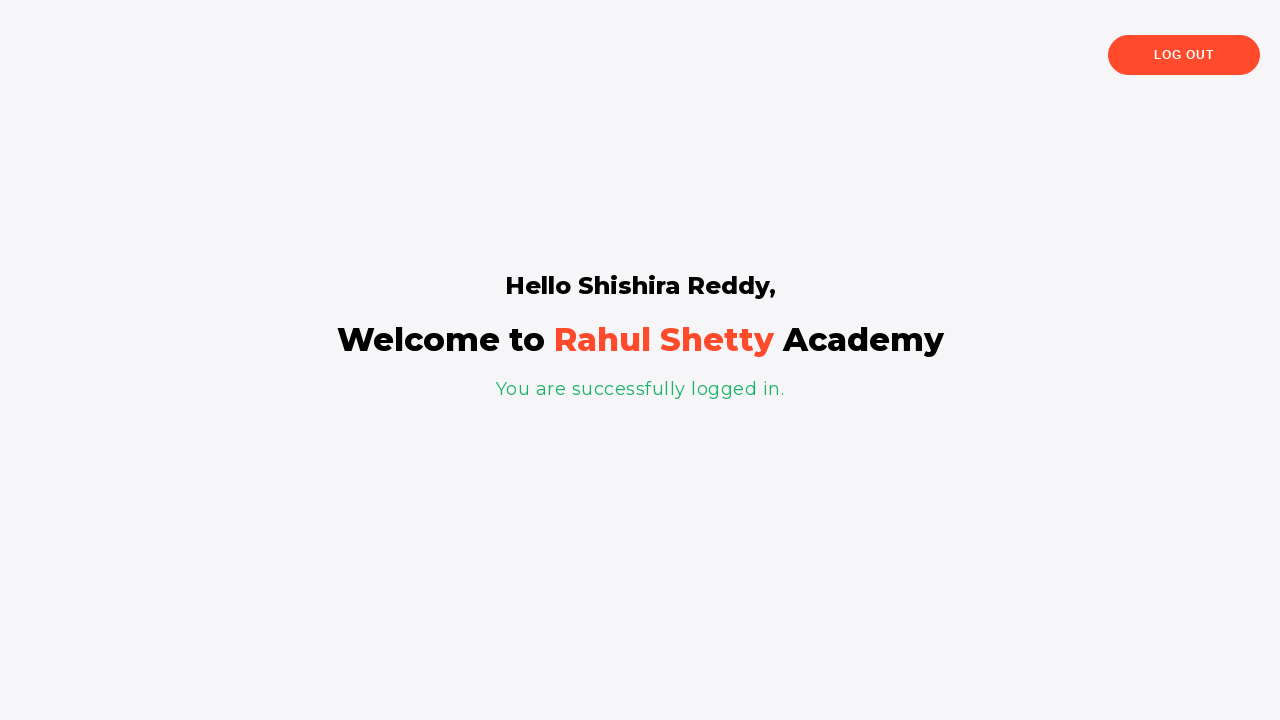